Tests filtering to display all todo items after switching between filters.

Starting URL: https://demo.playwright.dev/todomvc

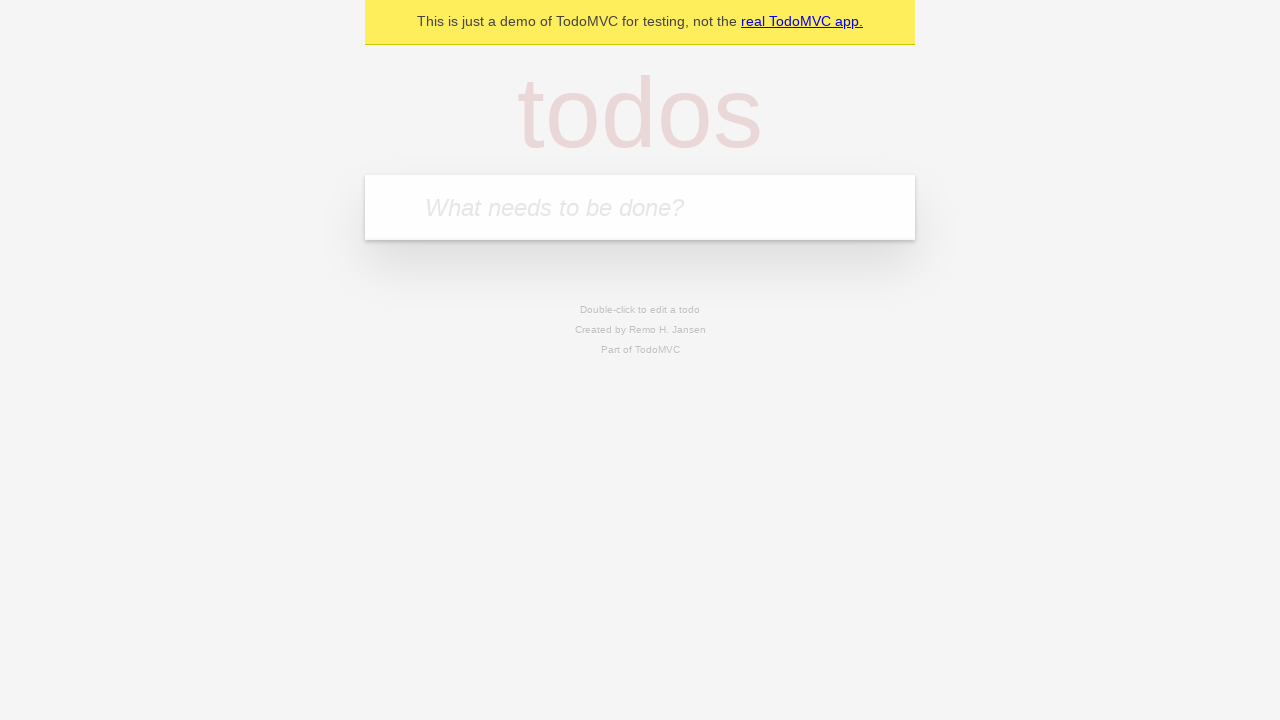

Filled todo input with 'buy some cheese' on internal:attr=[placeholder="What needs to be done?"i]
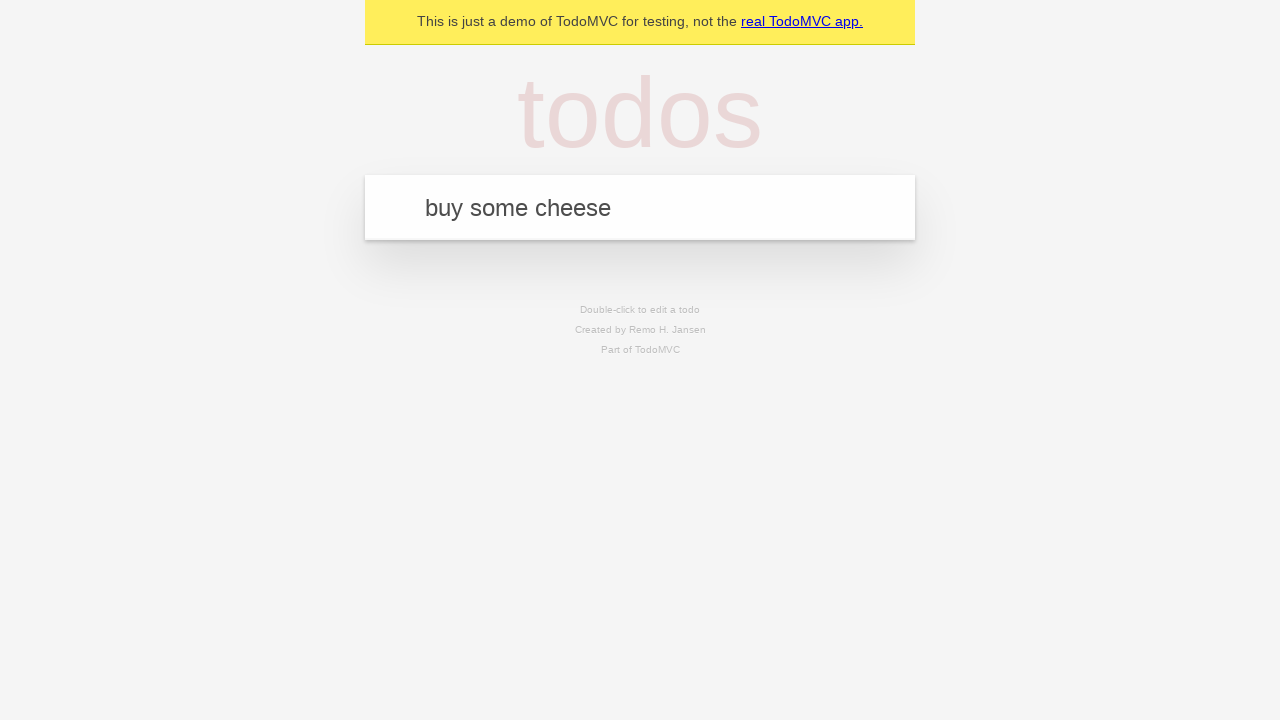

Pressed Enter to add first todo on internal:attr=[placeholder="What needs to be done?"i]
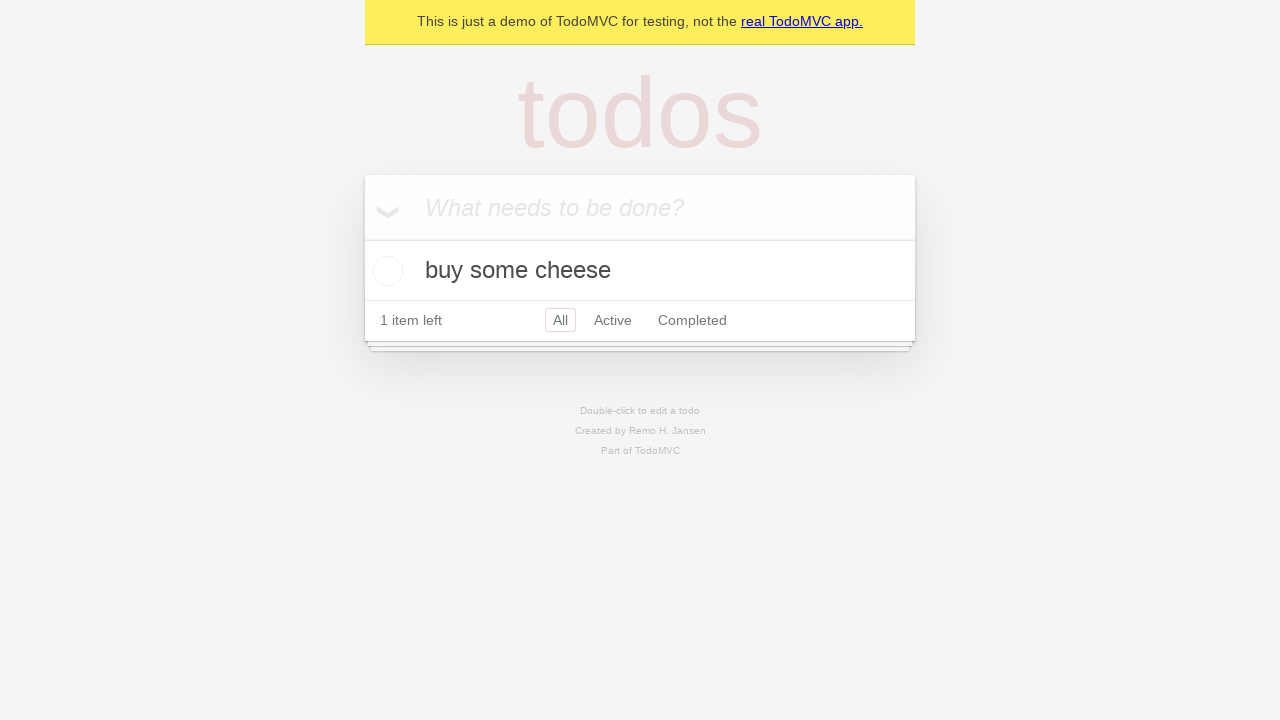

Filled todo input with 'feed the cat' on internal:attr=[placeholder="What needs to be done?"i]
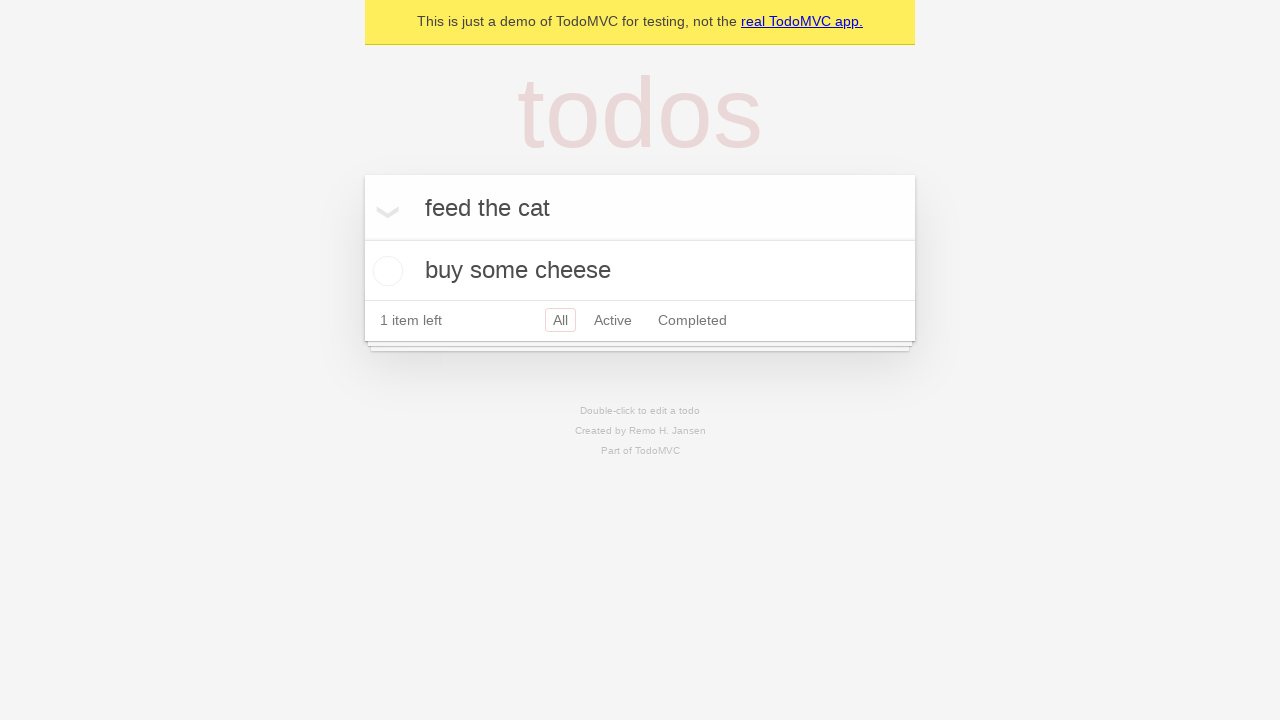

Pressed Enter to add second todo on internal:attr=[placeholder="What needs to be done?"i]
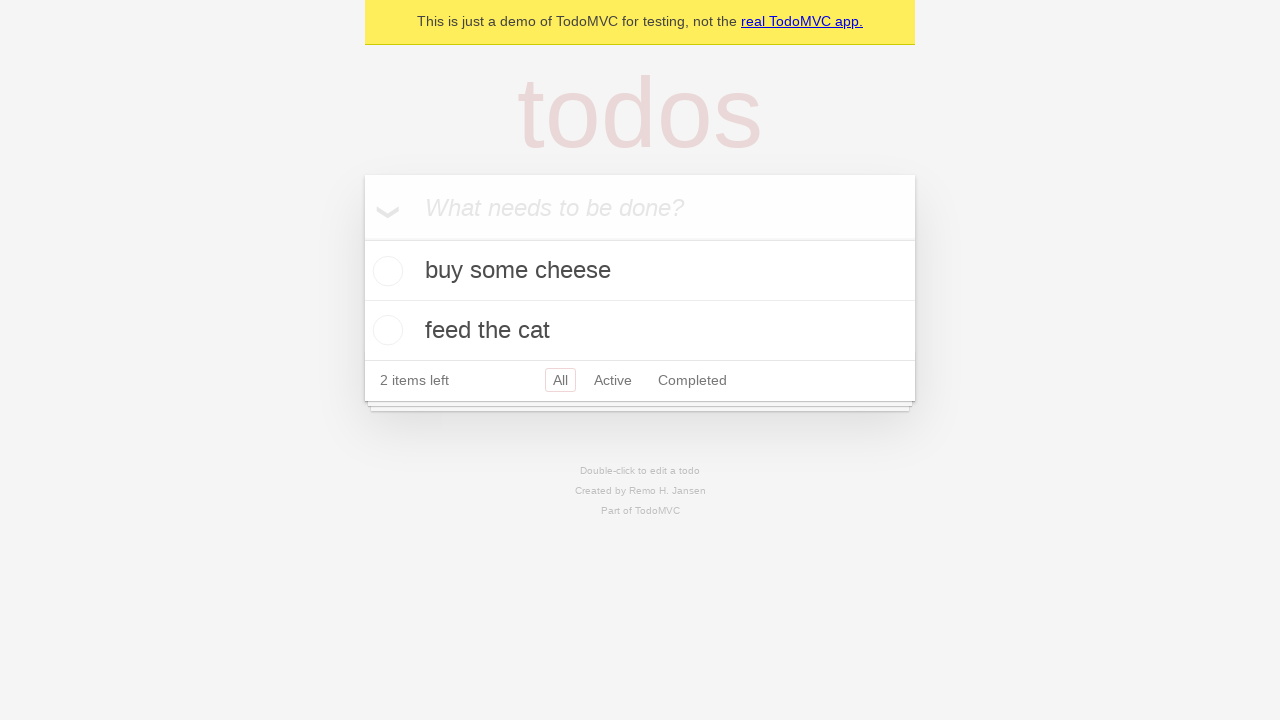

Filled todo input with 'book a doctors appointment' on internal:attr=[placeholder="What needs to be done?"i]
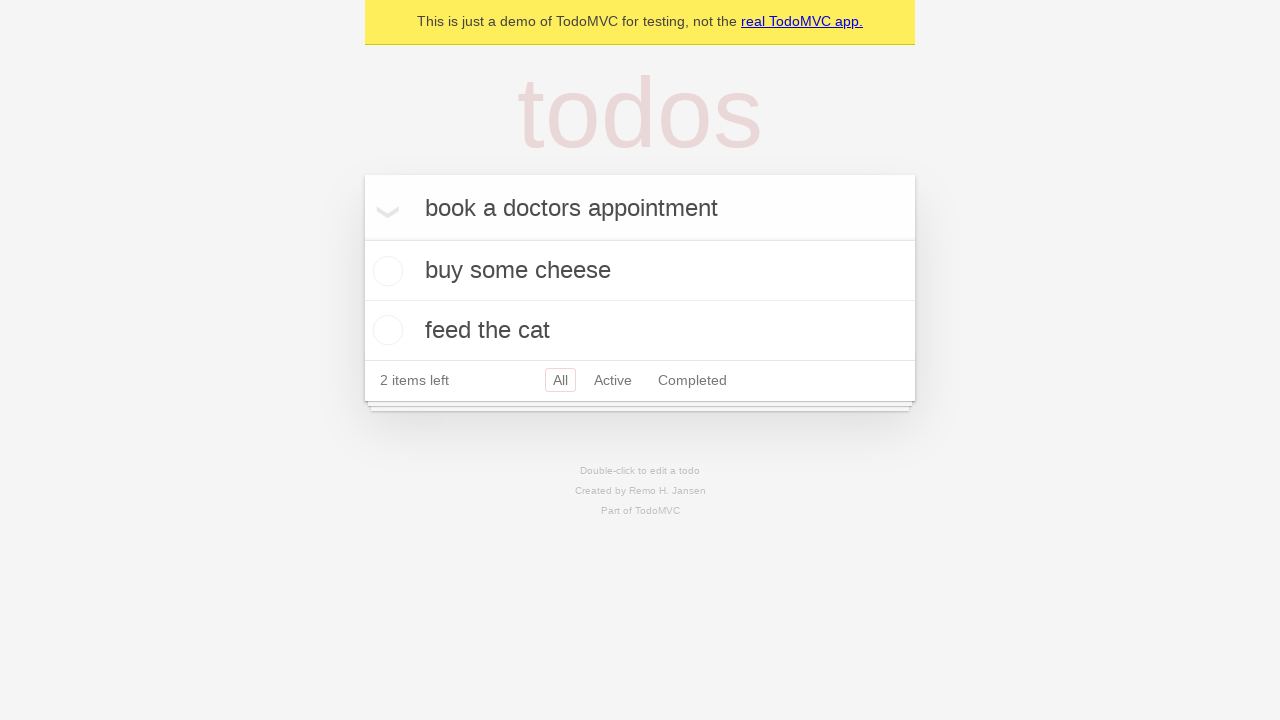

Pressed Enter to add third todo on internal:attr=[placeholder="What needs to be done?"i]
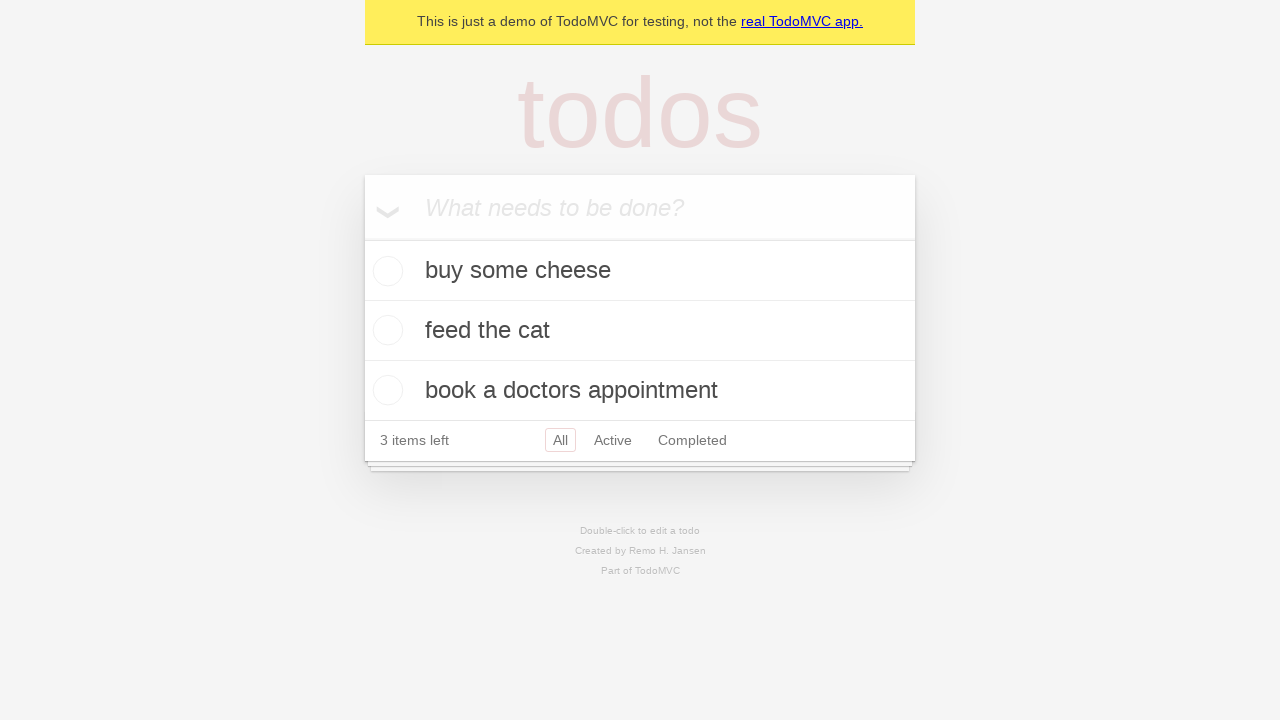

Checked the second todo item at (385, 330) on internal:testid=[data-testid="todo-item"s] >> nth=1 >> internal:role=checkbox
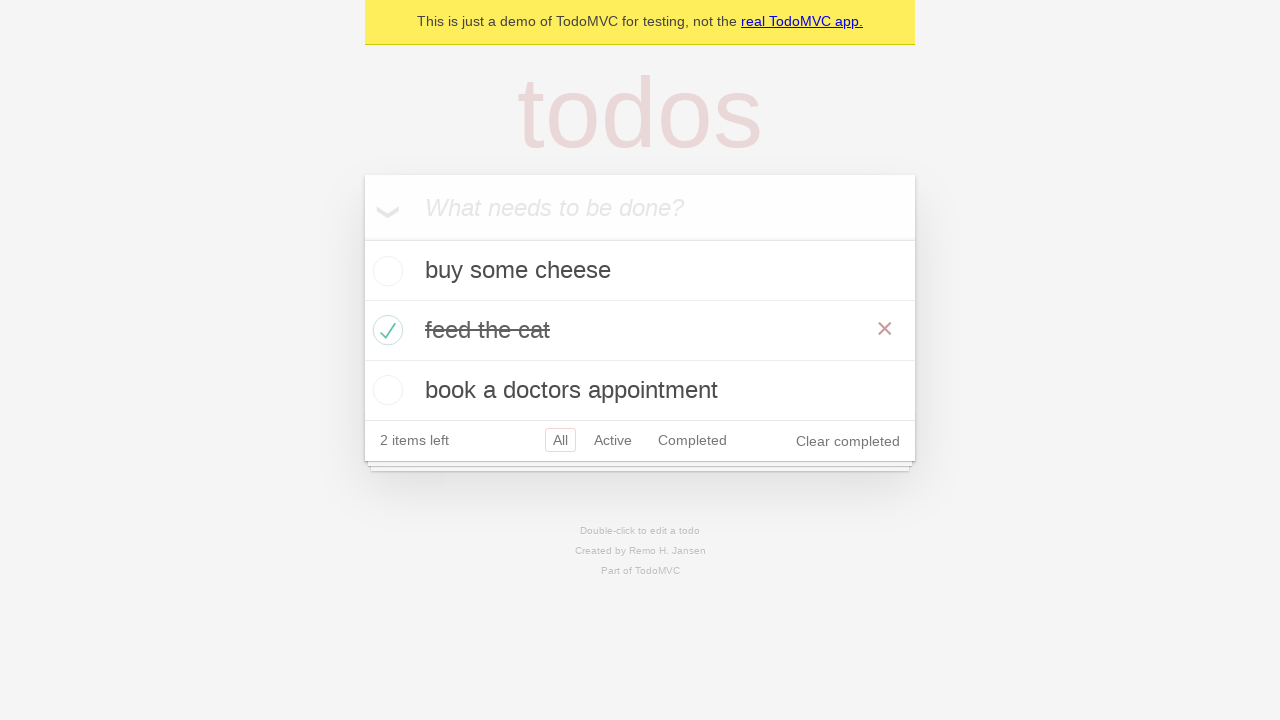

Clicked Active filter at (613, 440) on internal:role=link[name="Active"i]
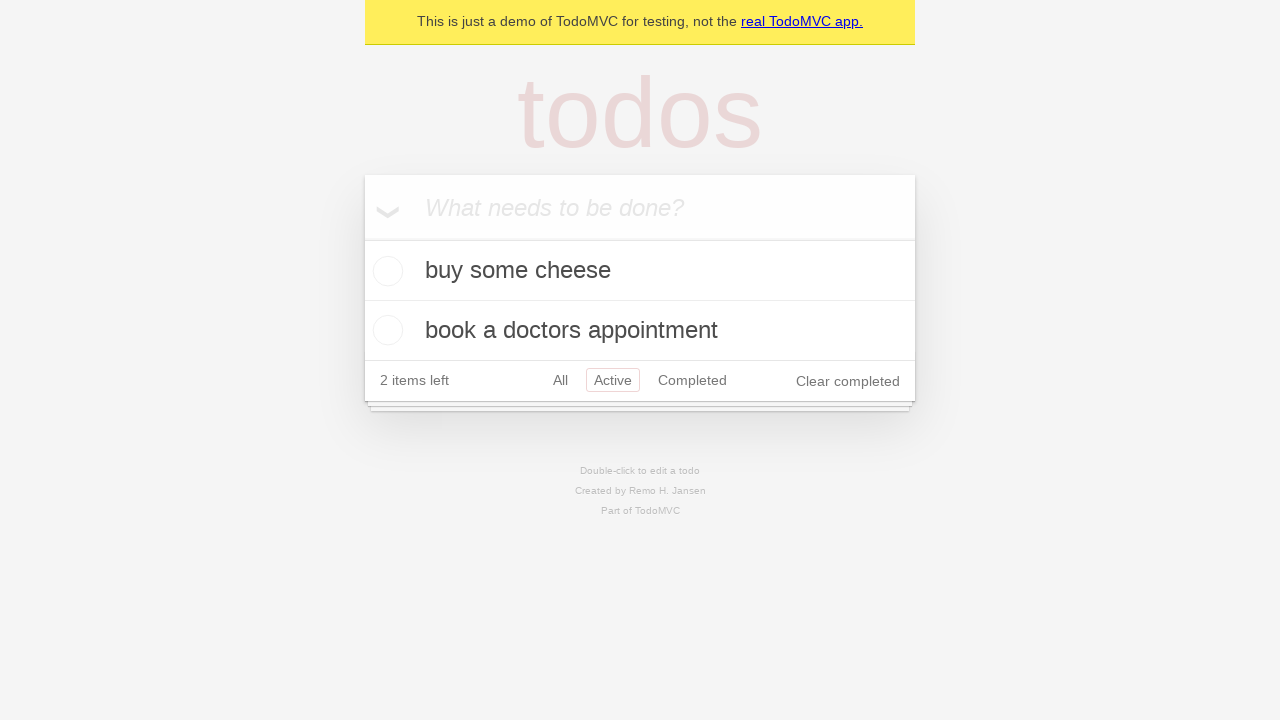

Clicked Completed filter at (692, 380) on internal:role=link[name="Completed"i]
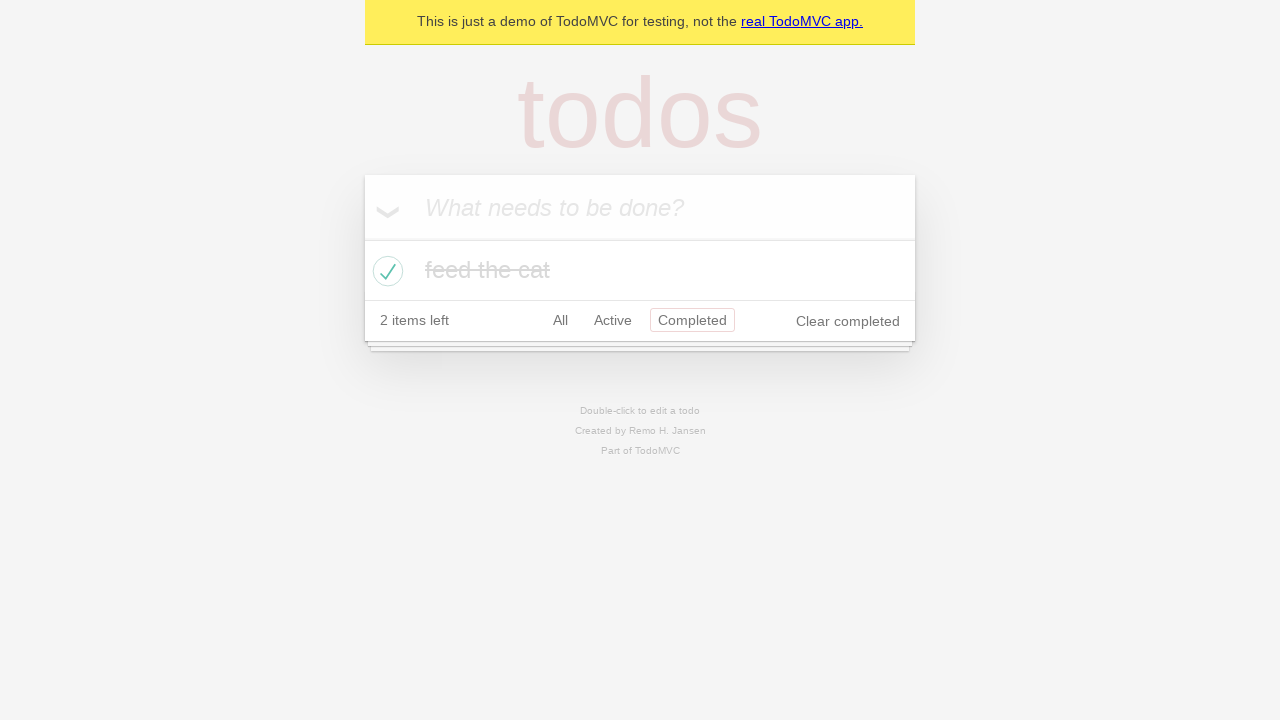

Clicked All filter to display all items at (560, 320) on internal:role=link[name="All"i]
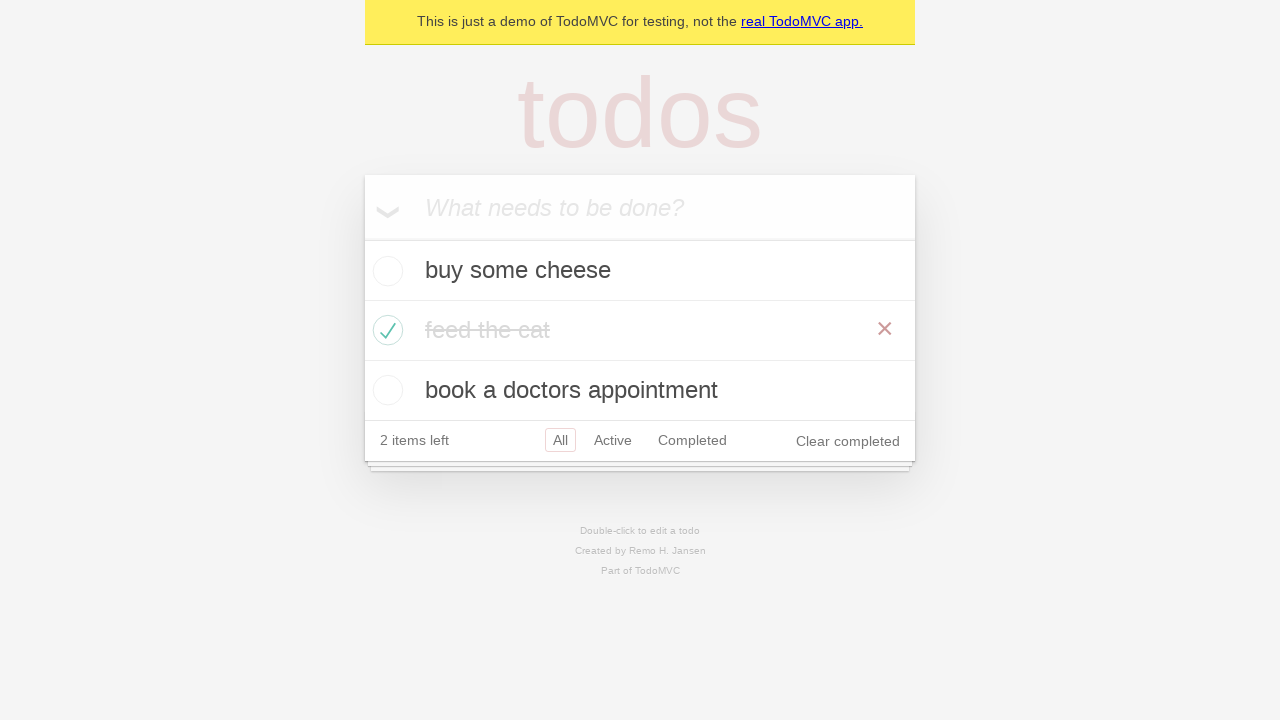

Waited for filter to apply
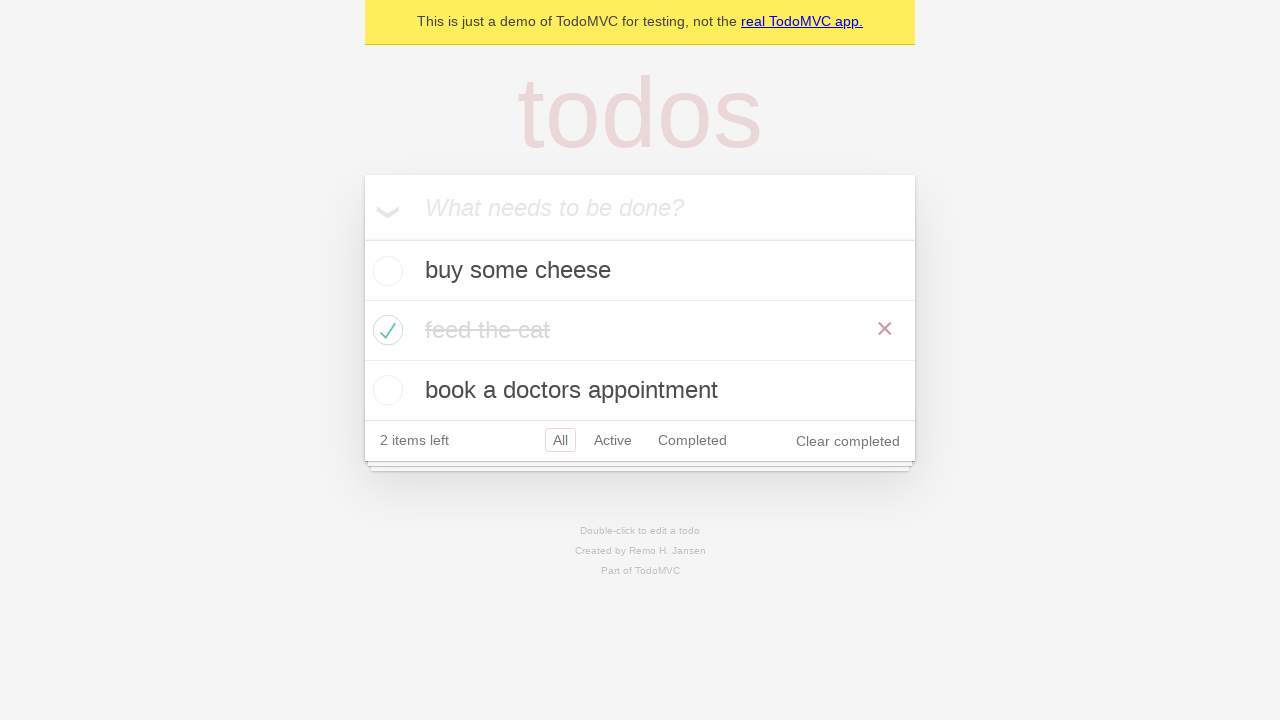

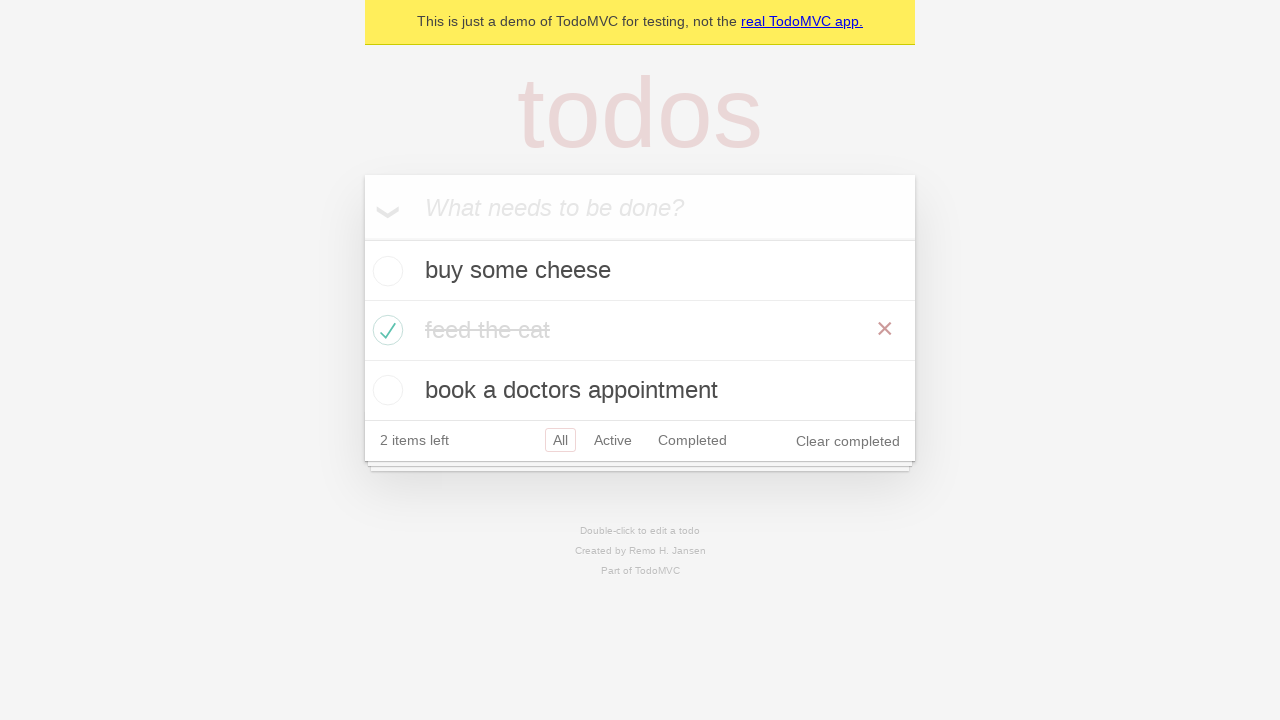